Tests dropdown menu functionality by selecting "Switzerland" from the combobox

Starting URL: https://www.globalsqa.com/demo-site/select-dropdown-menu/

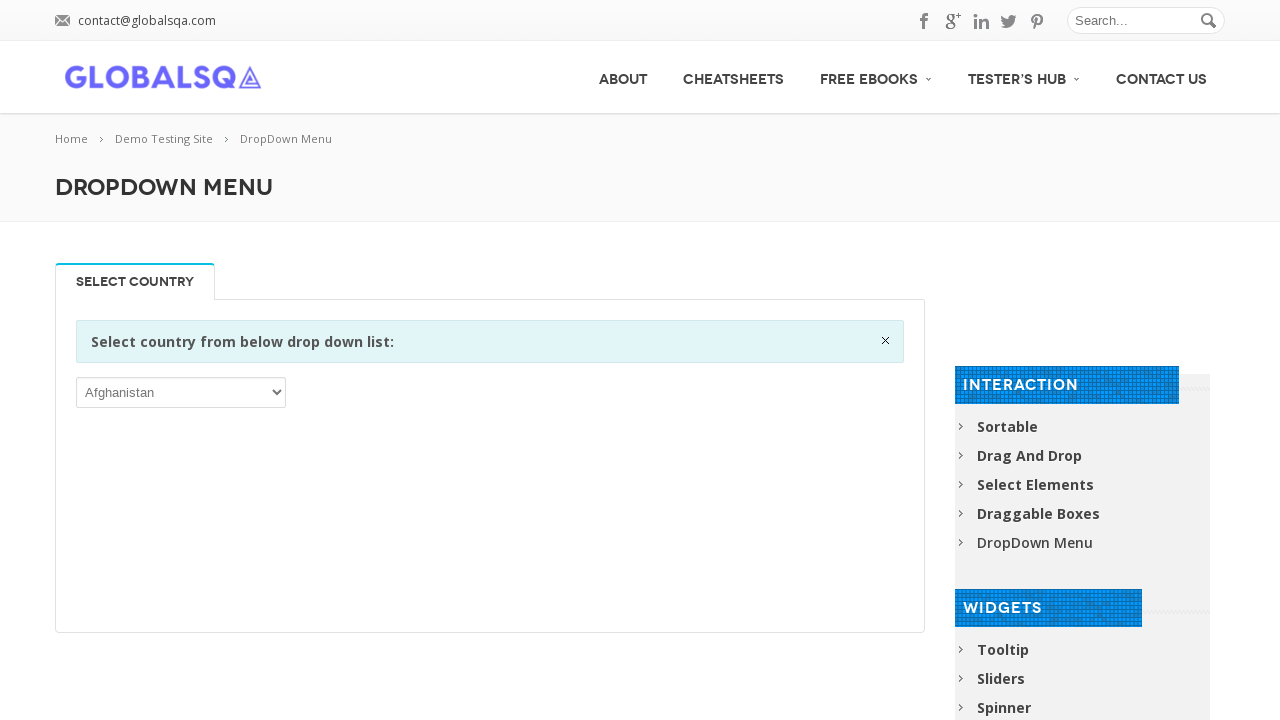

Navigated to dropdown menu demo page
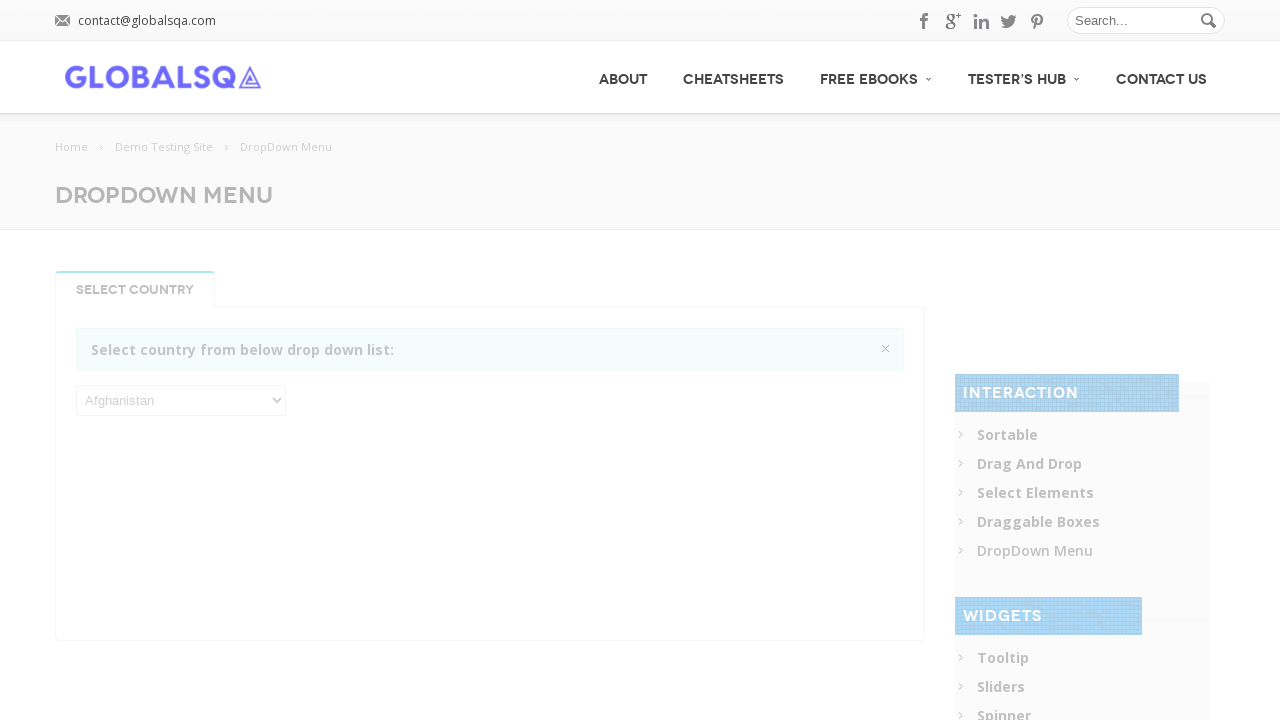

Selected 'Switzerland' from the combobox dropdown menu on internal:role=combobox
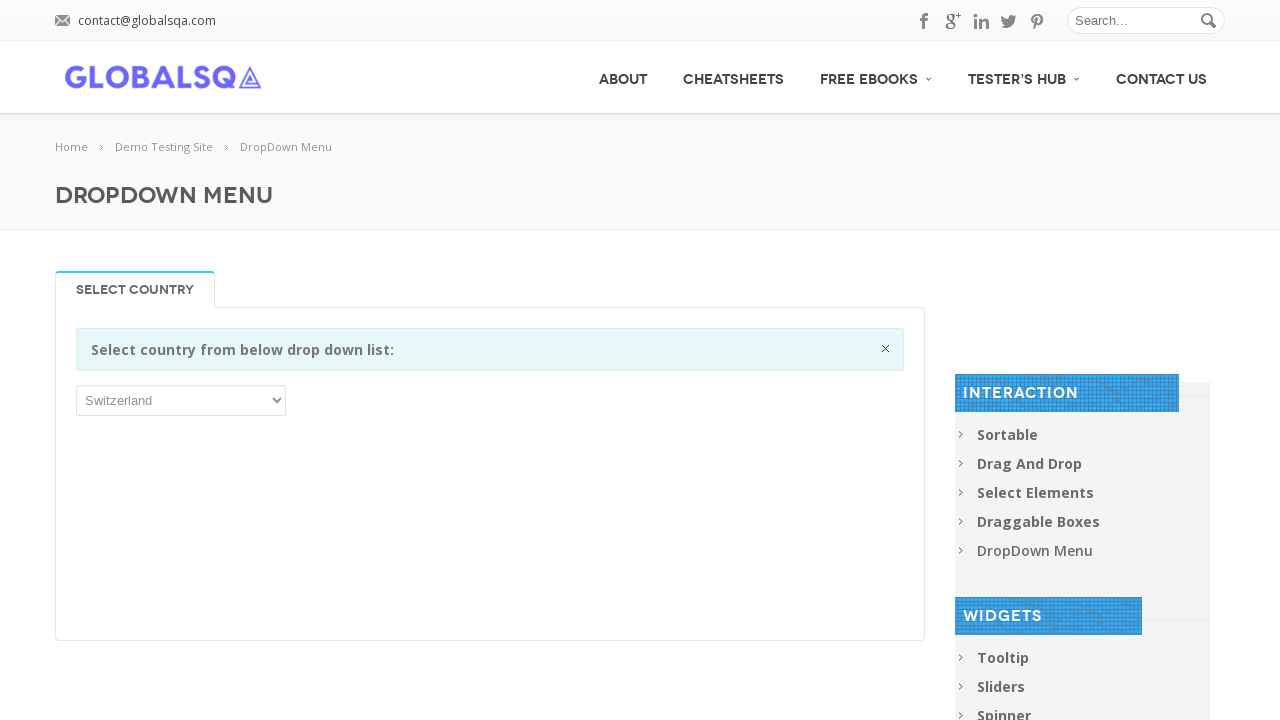

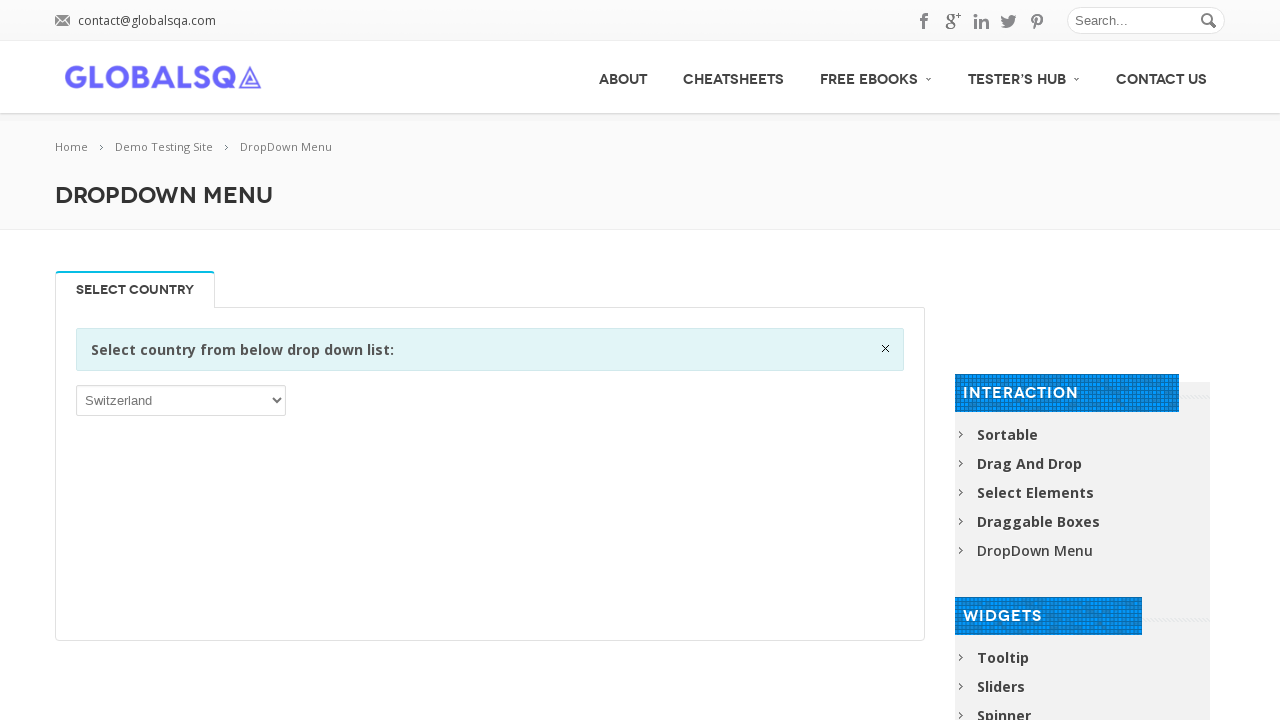